Tests basic window handling by opening multiple new windows and attempting to interact with them

Starting URL: https://the-internet.herokuapp.com/windows

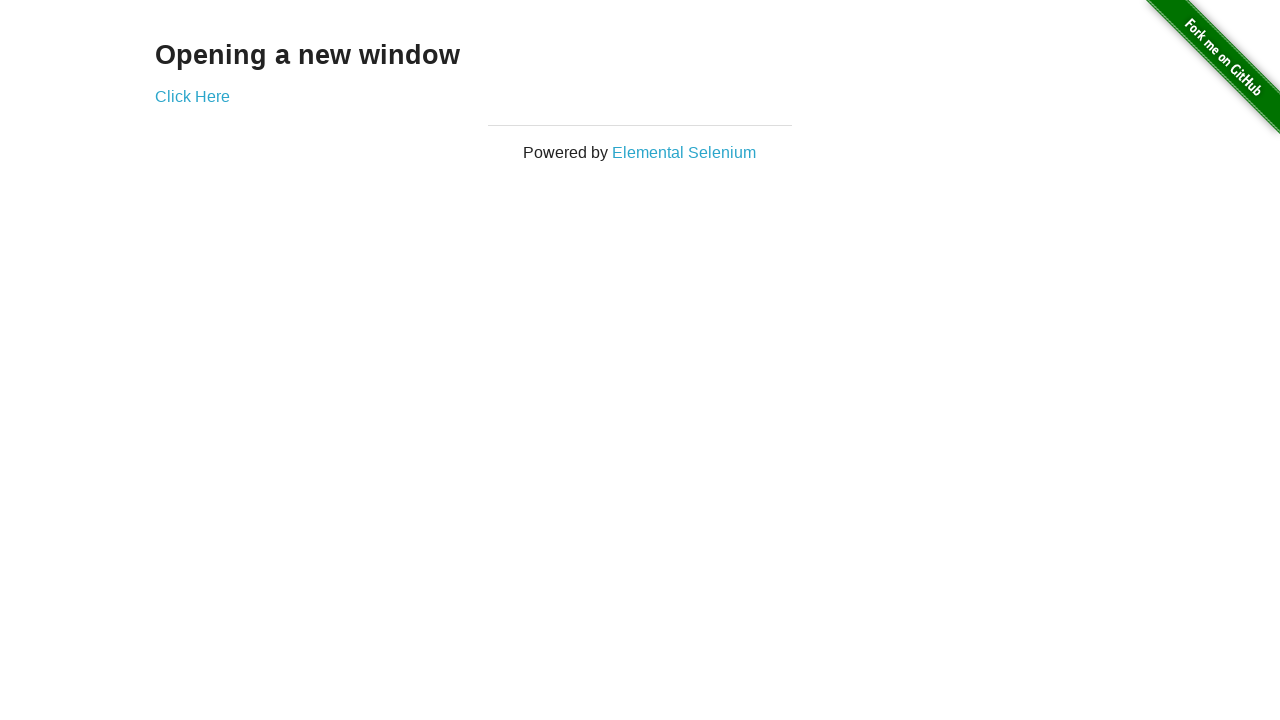

Clicked 'Click Here' link to open first new window at (192, 96) on text=Click Here
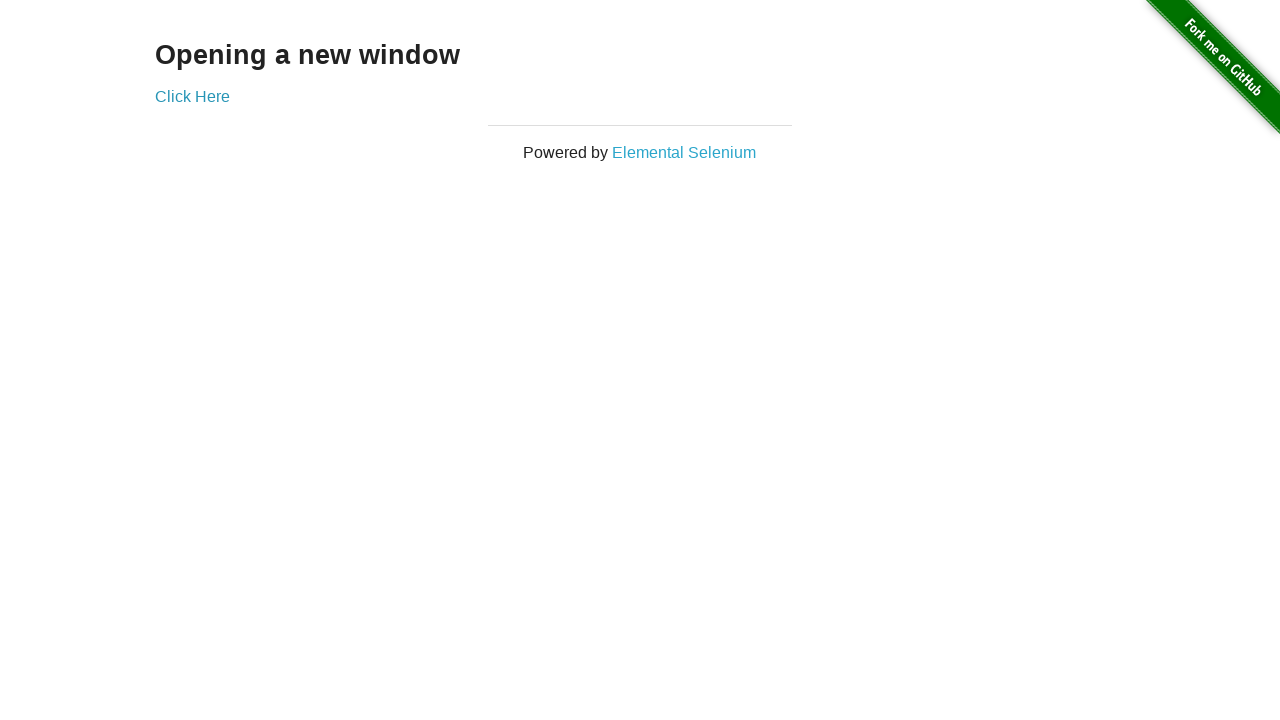

Clicked 'Click Here' link to open second new window at (192, 96) on text=Click Here
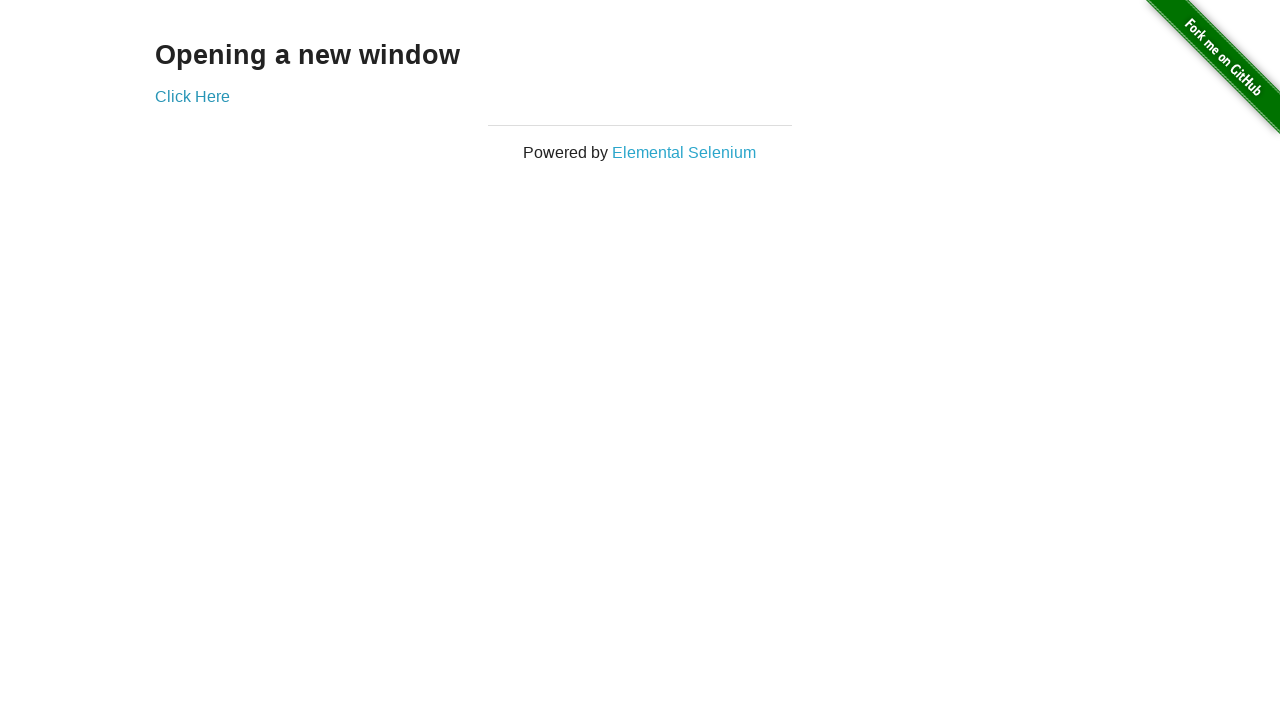

Clicked 'Click Here' link to open third new window at (192, 96) on text=Click Here
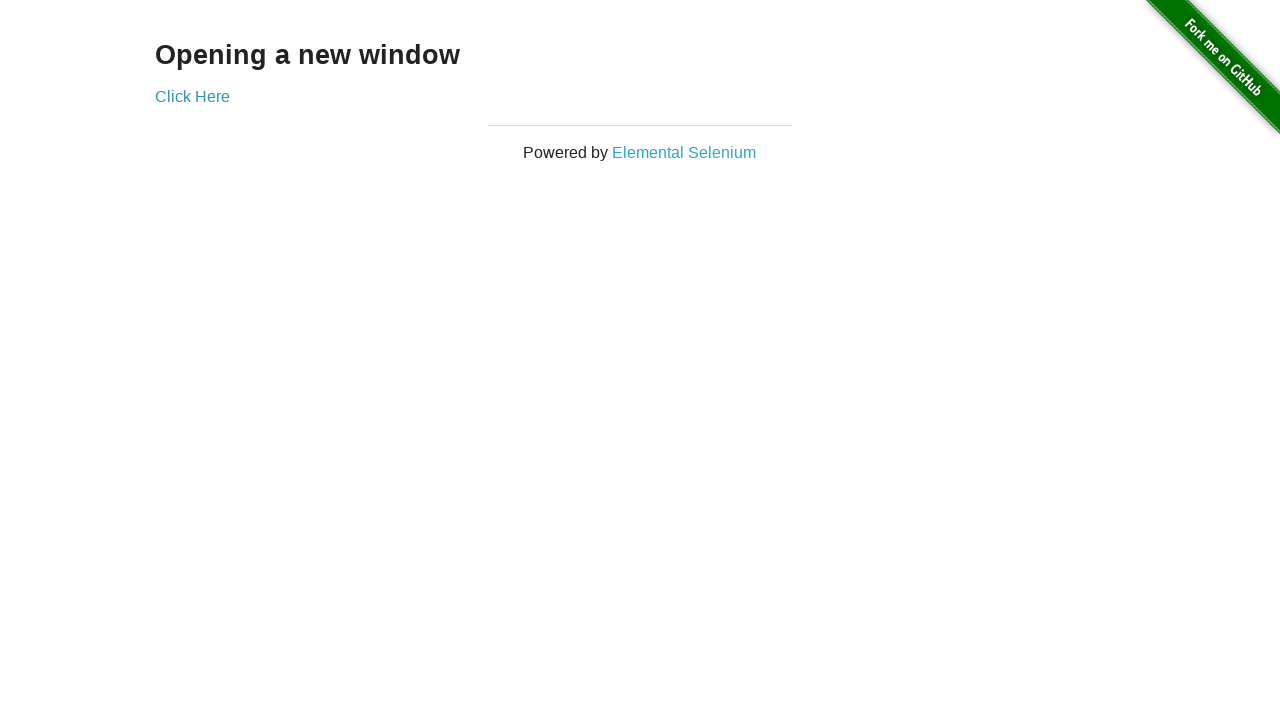

Clicked 'Click Here' link to open fourth new window at (192, 96) on text=Click Here
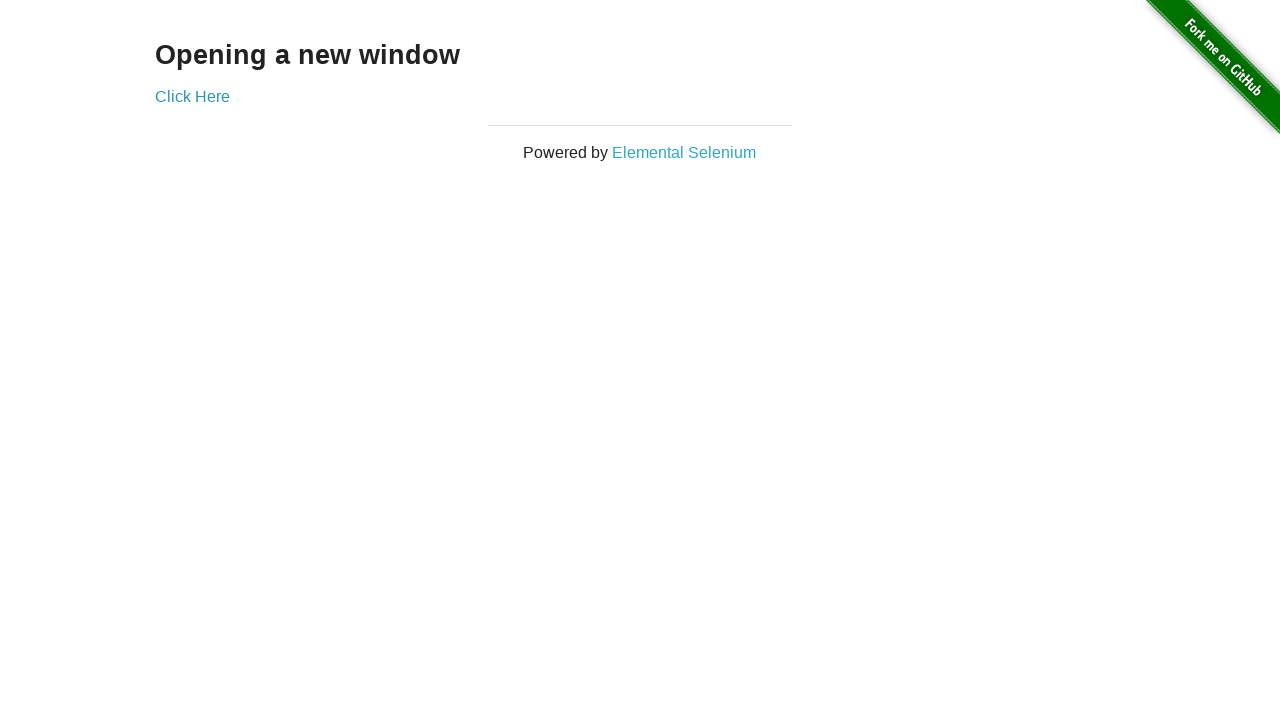

Retrieved all window contexts
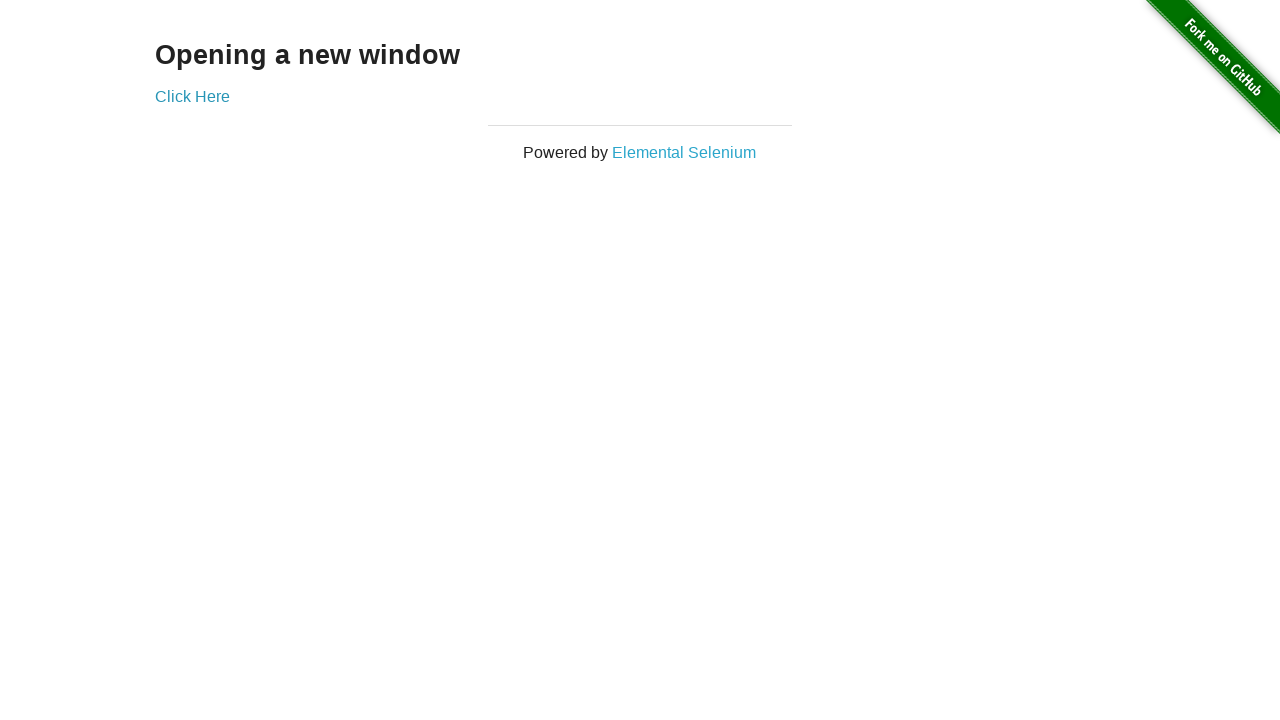

Printed window information: 5 total windows
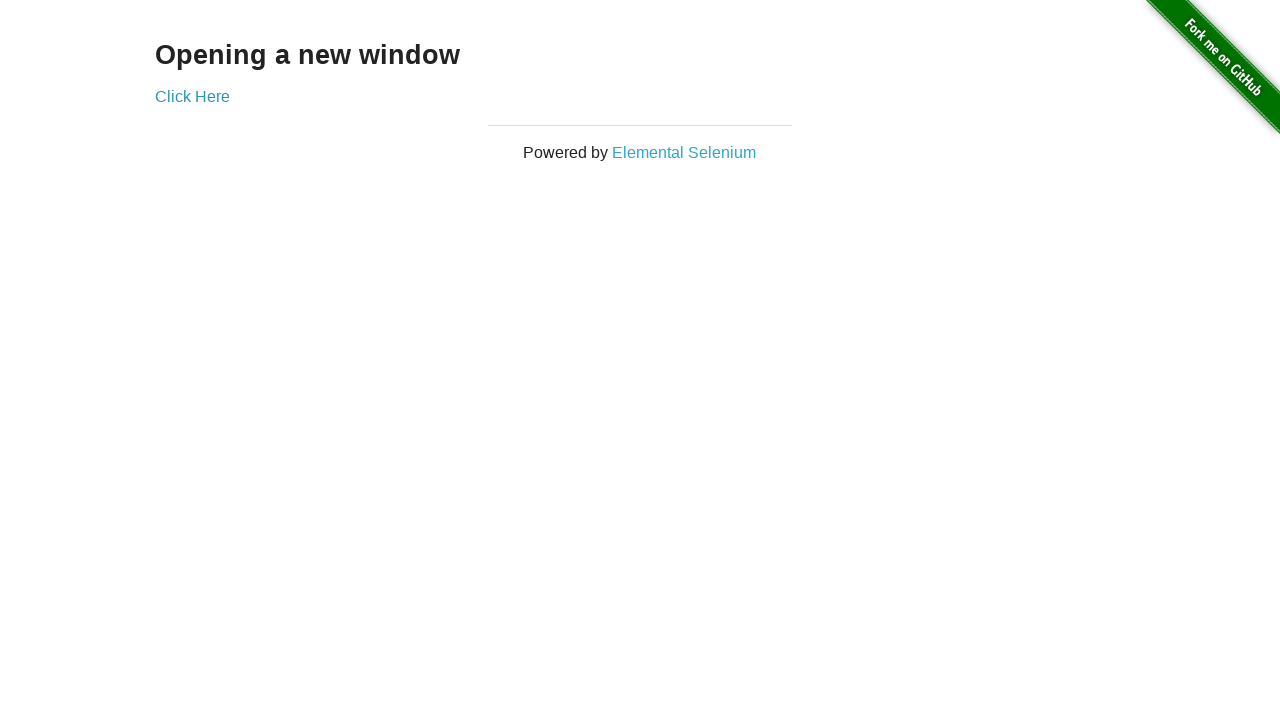

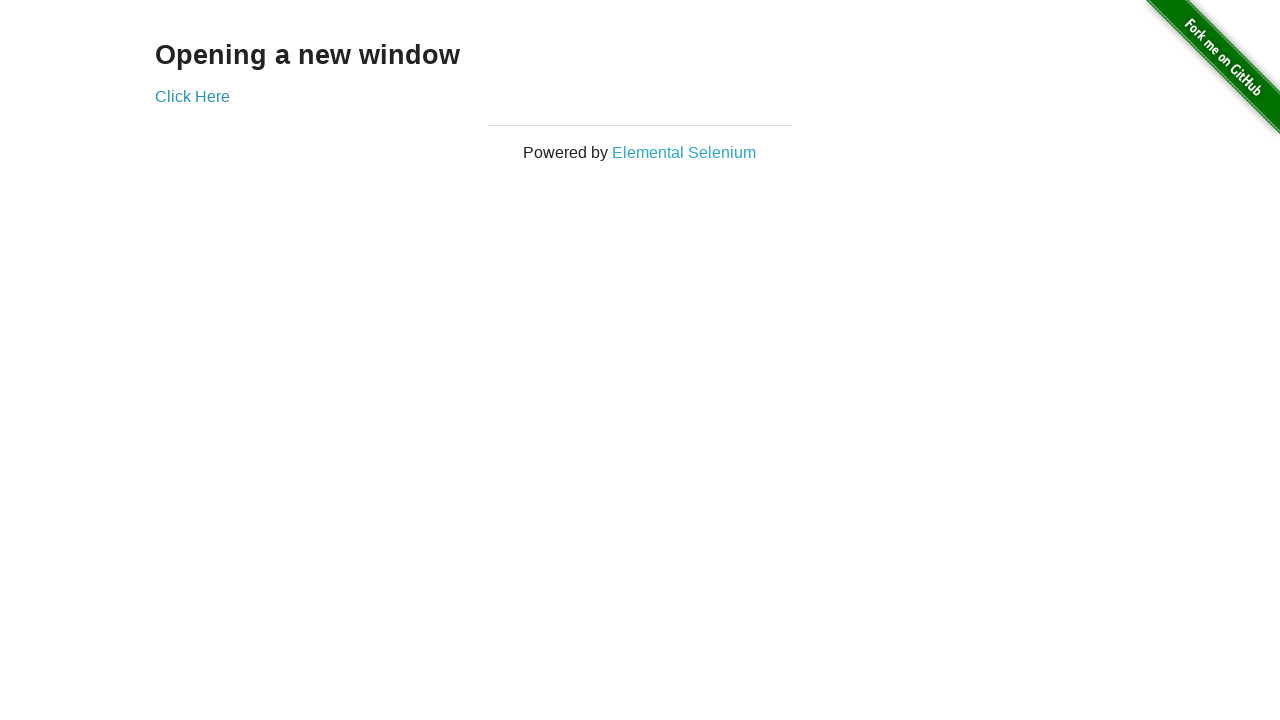